Tests keyboard press functionality by navigating to a practice page and performing a Command+A (select all) keyboard shortcut using keyboard actions.

Starting URL: https://letskodeit.teachable.com/p/practice

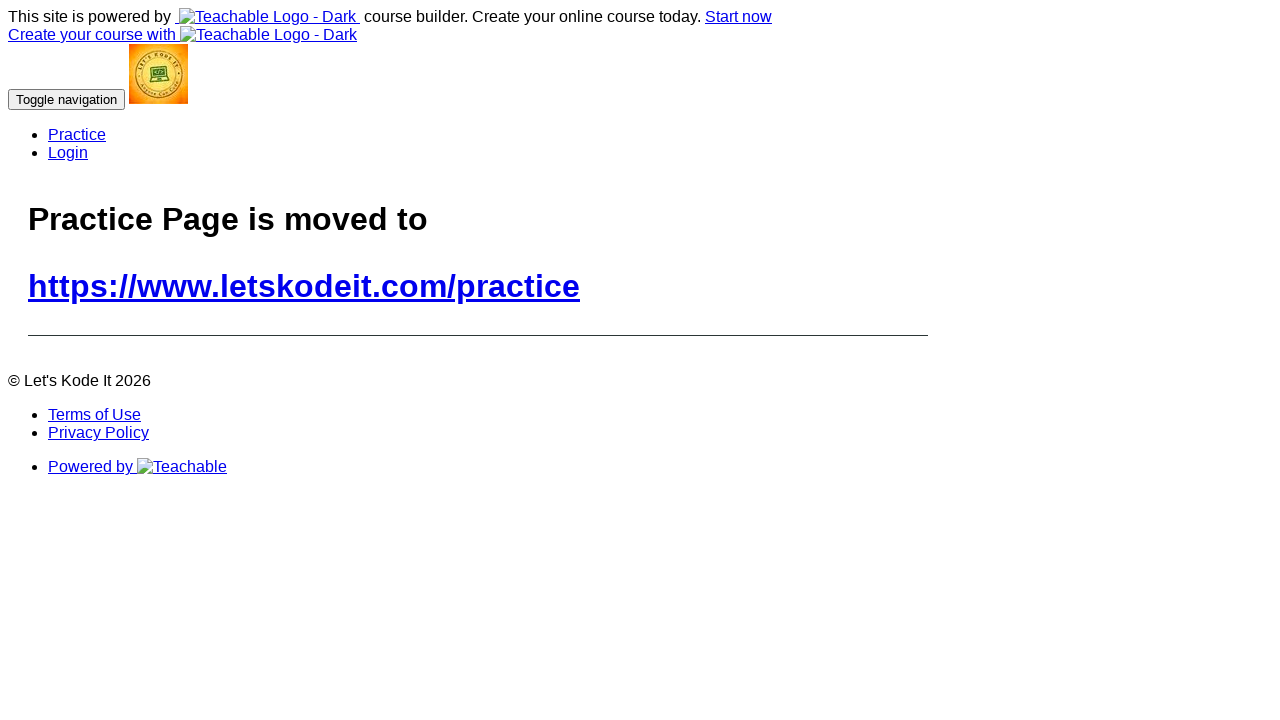

Navigated to practice page and waited for DOM content to load
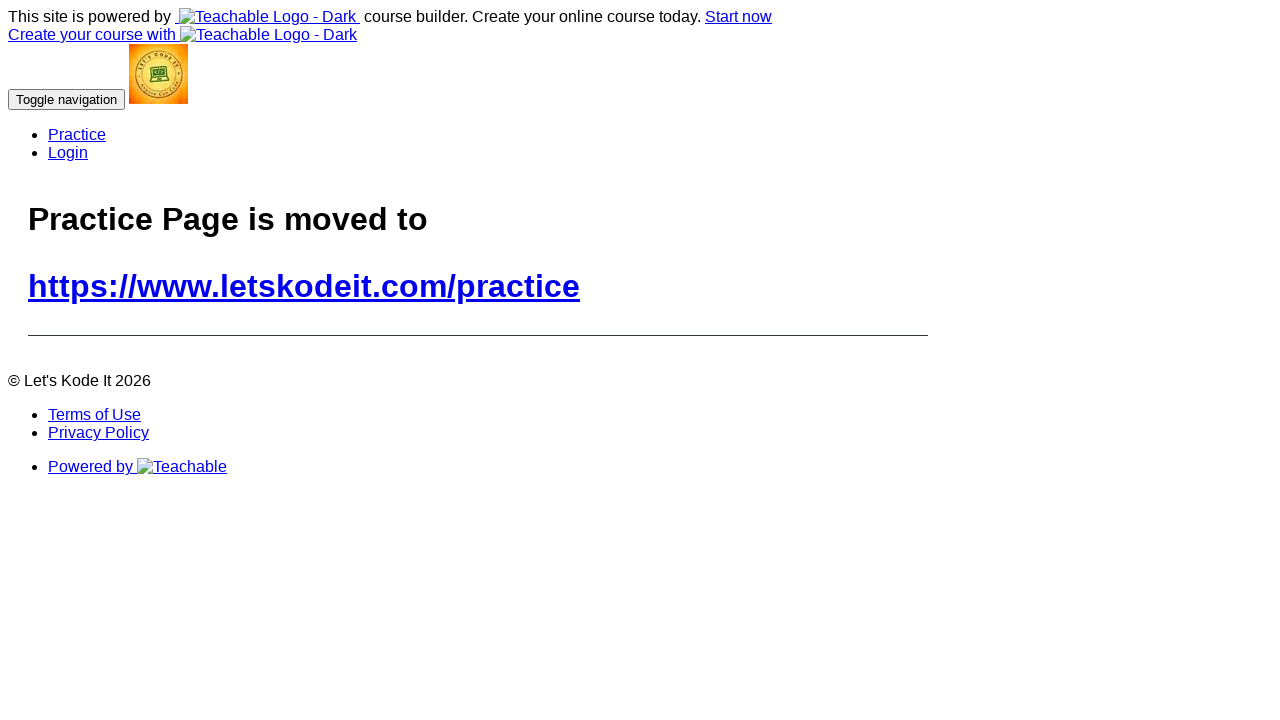

Performed Control+A keyboard shortcut to select all content
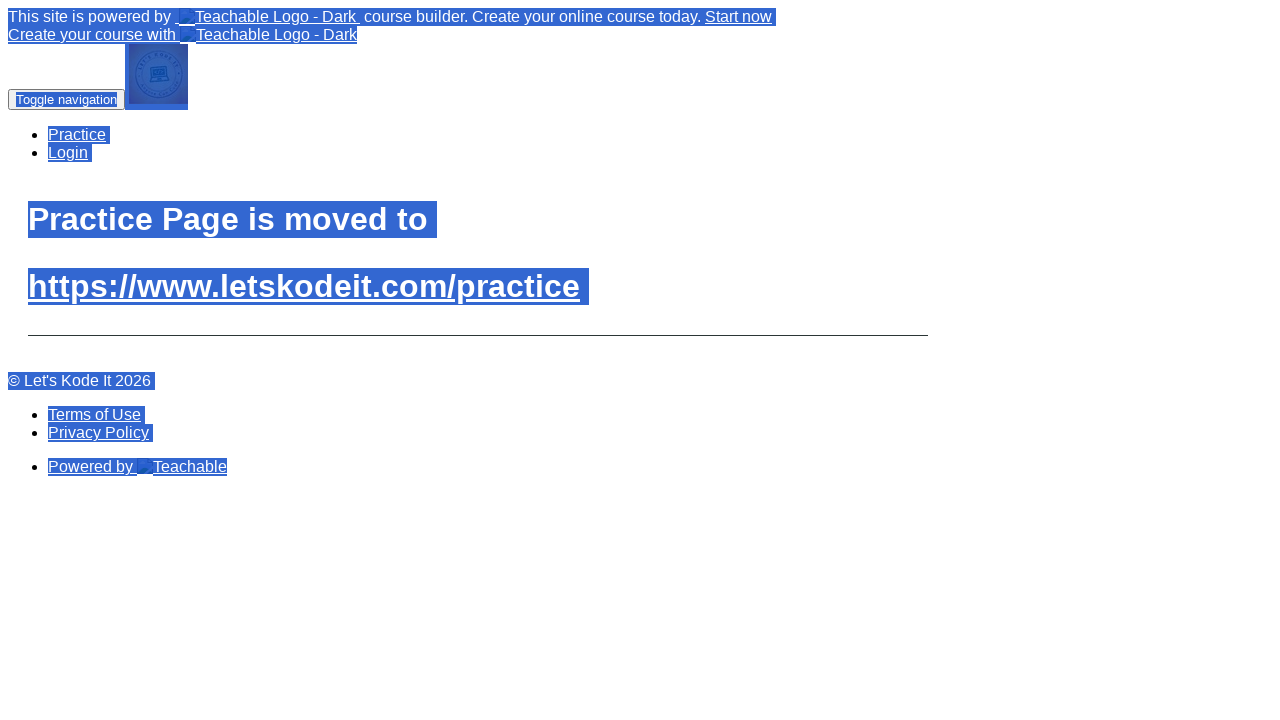

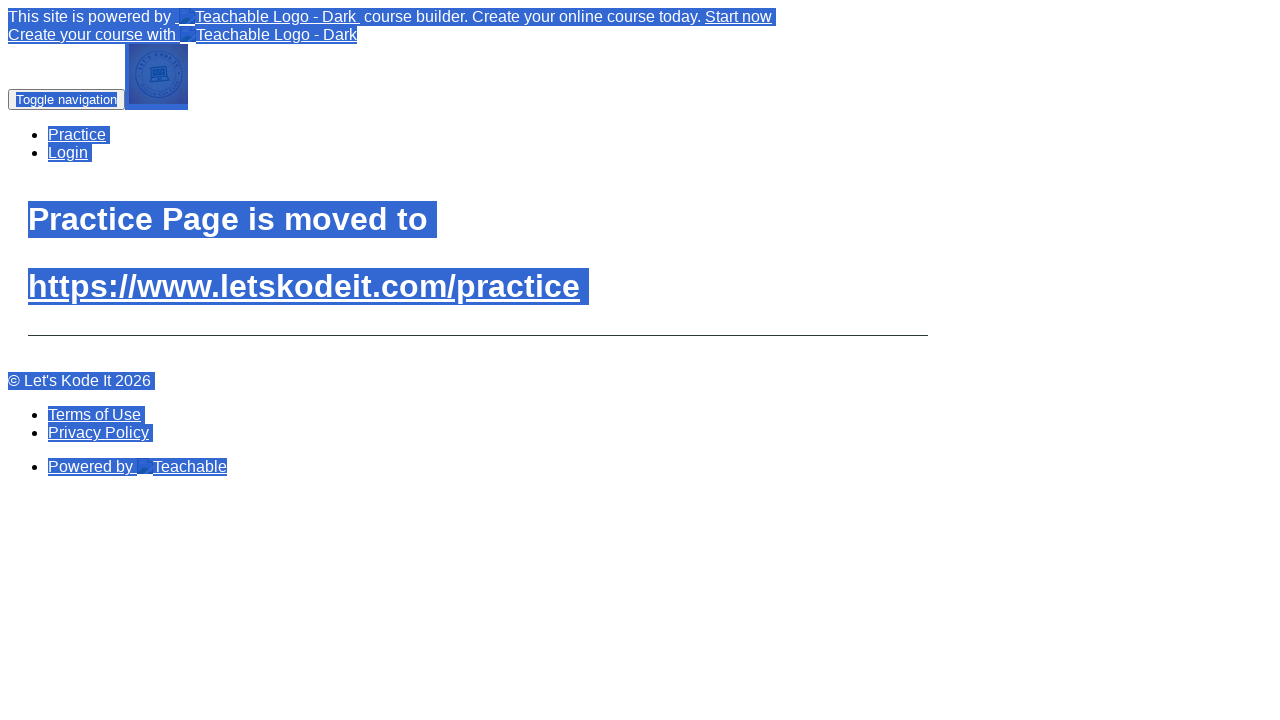